Tests the forgot password functionality with an invalid email address that doesn't exist in the system

Starting URL: https://accounts.vmmaps.com/

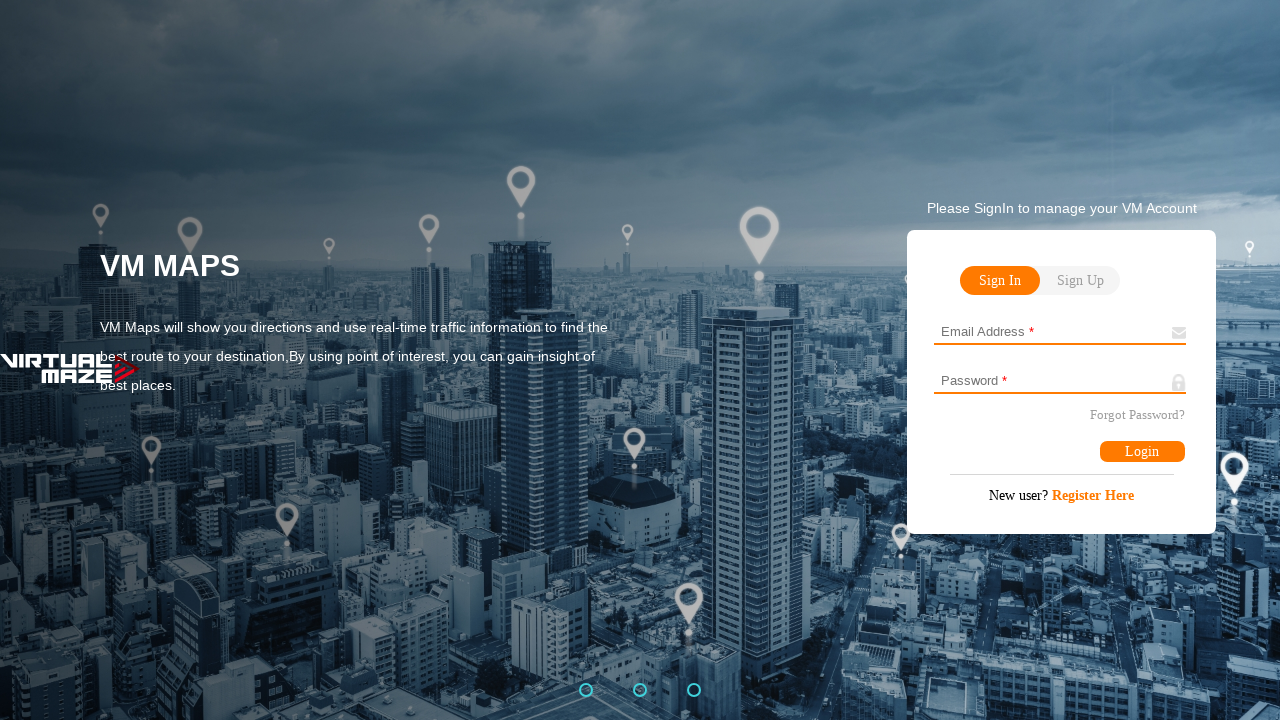

Login email field loaded on forgot password page
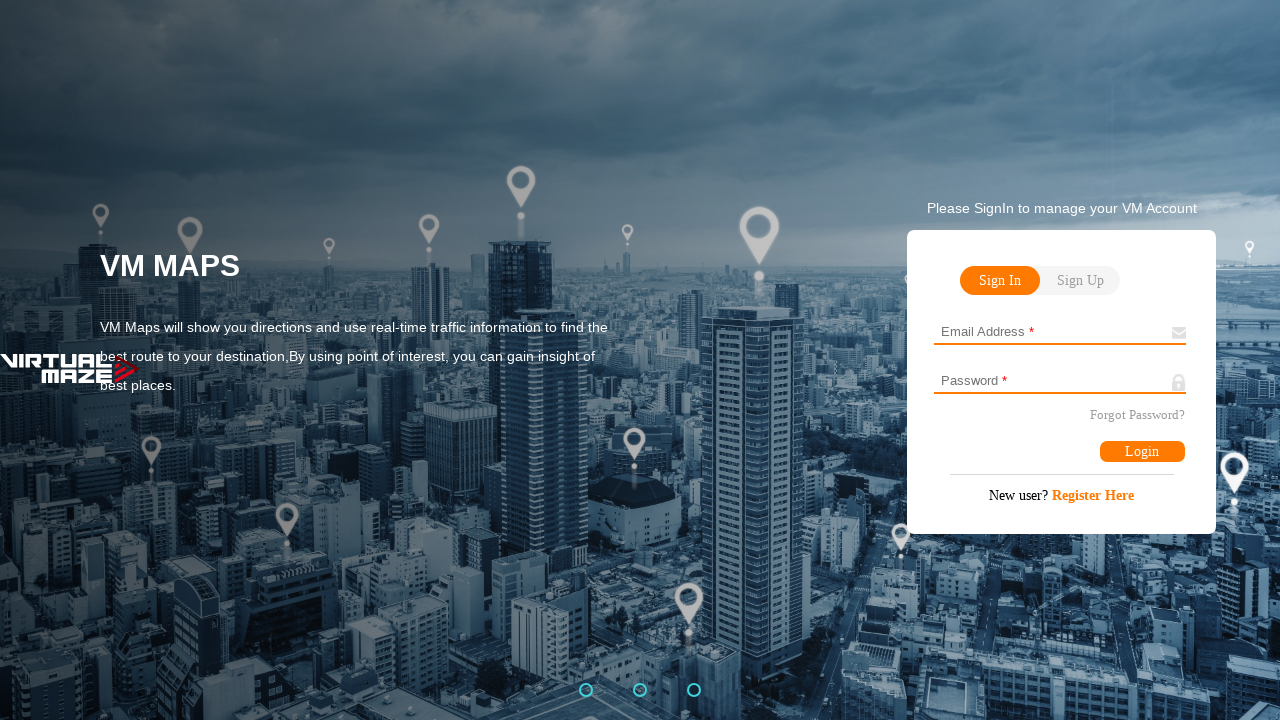

Entered invalid email address 'randomuser847@mail.com' on #login-email
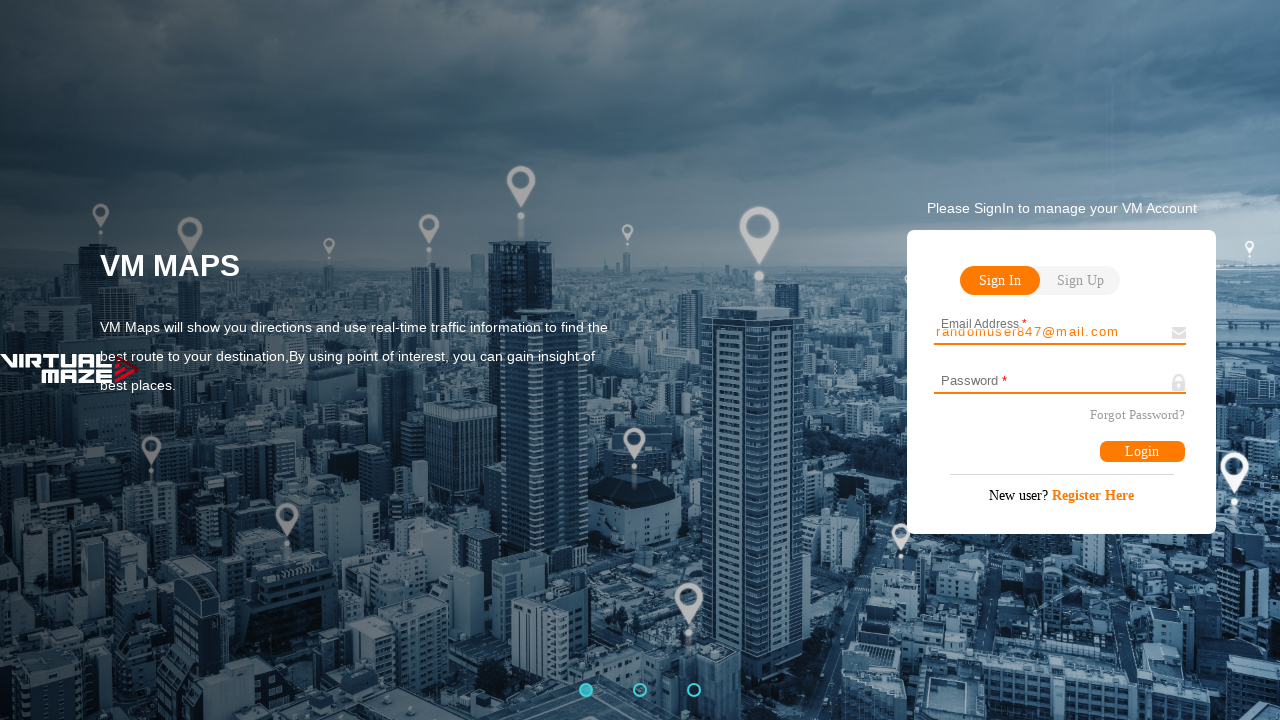

Clicked 'Forgot Password' button at (1137, 416) on #Forgot-Password
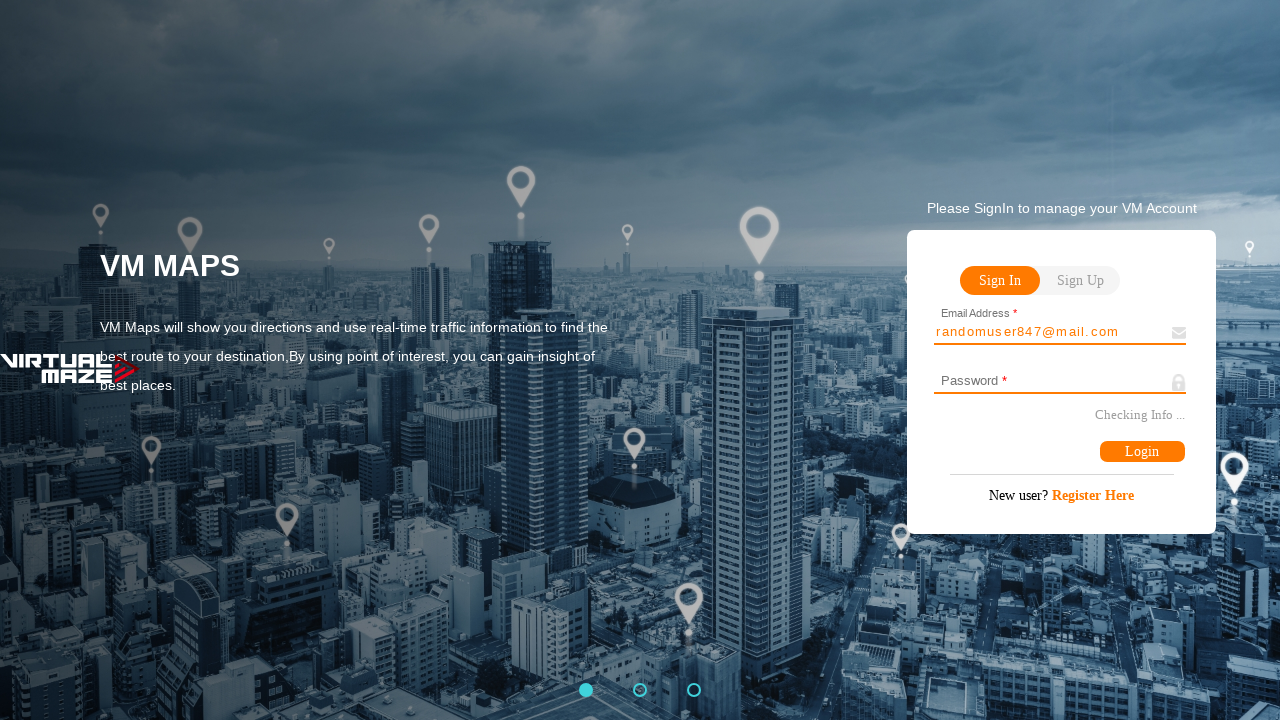

Error message appeared indicating user doesn't exist
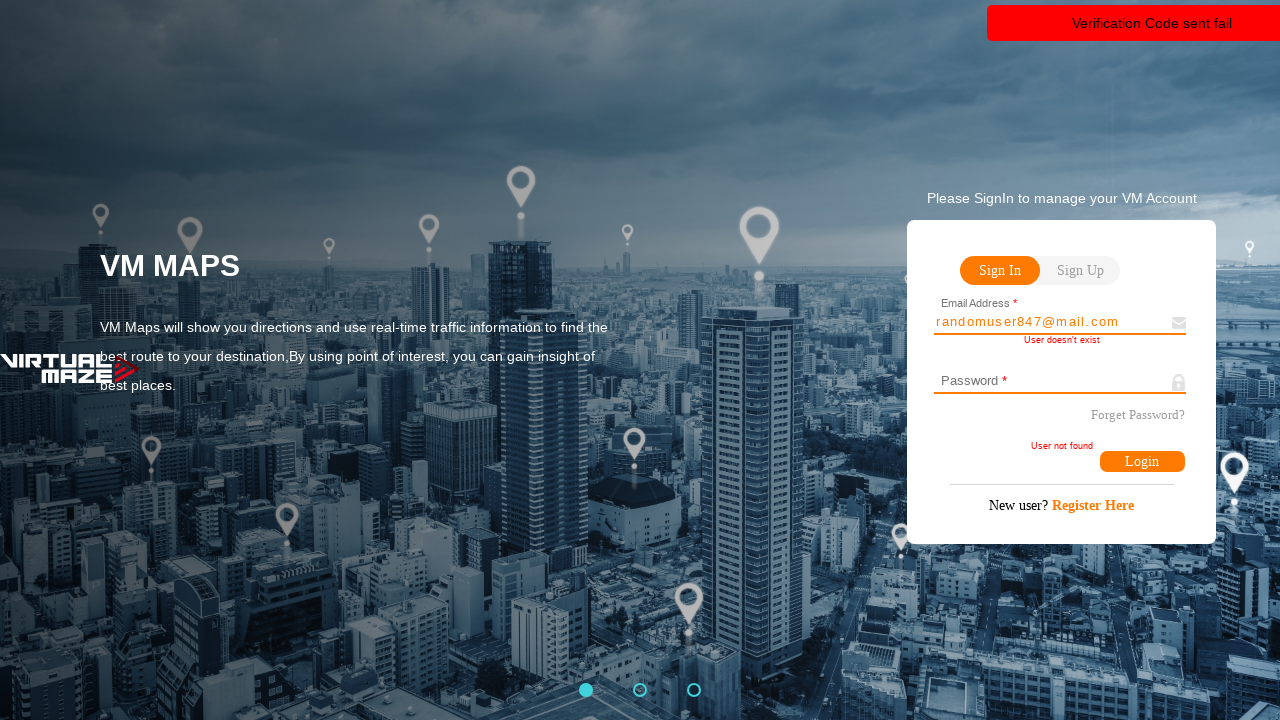

Located error message element
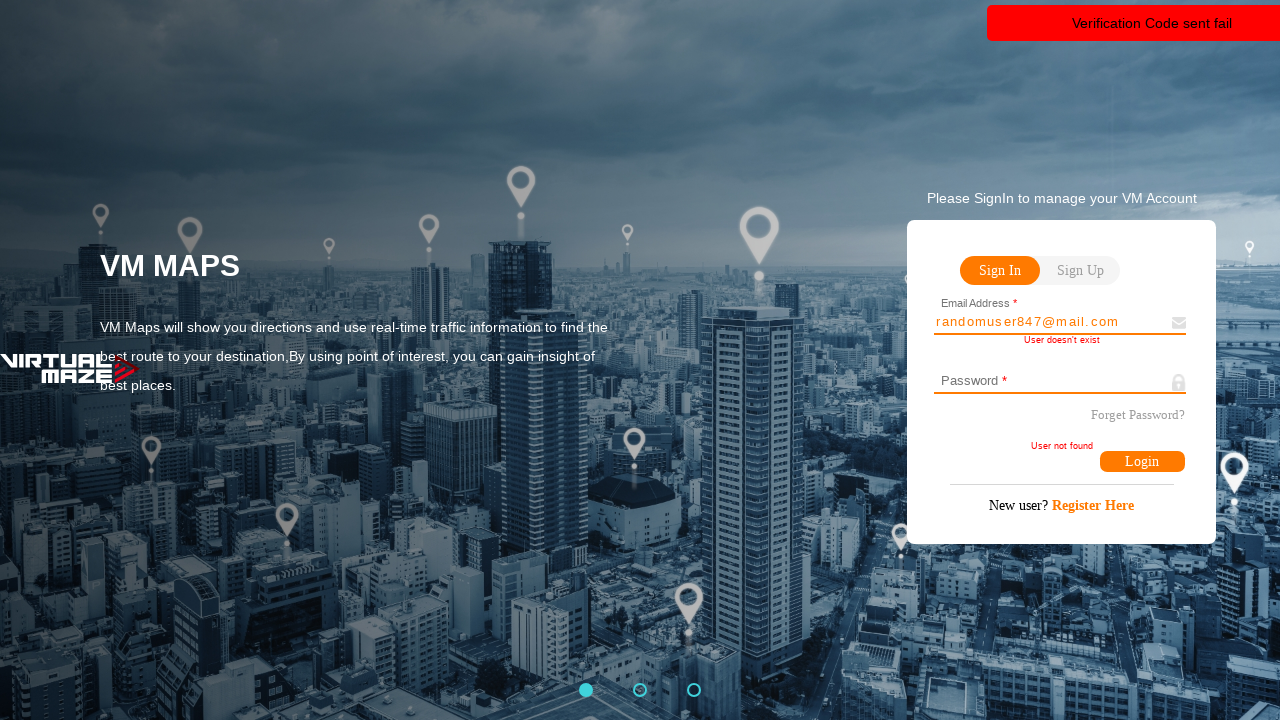

Verified error message text is 'User doesn't exist'
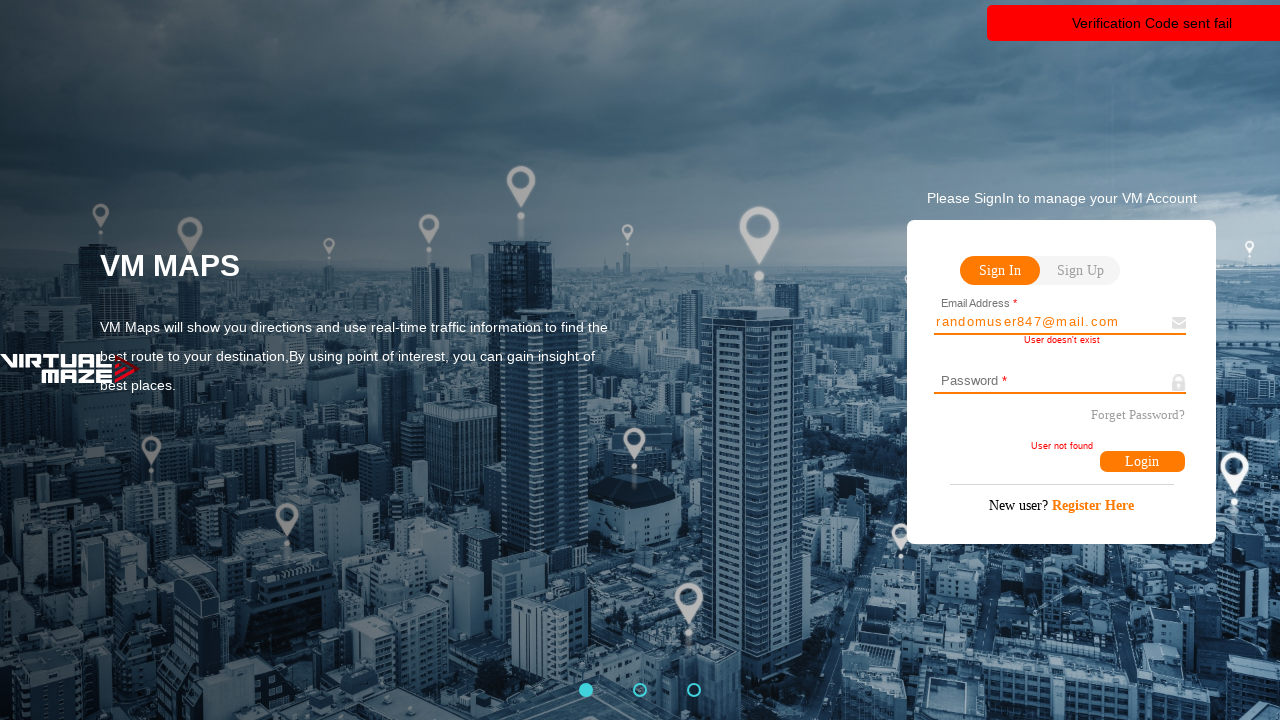

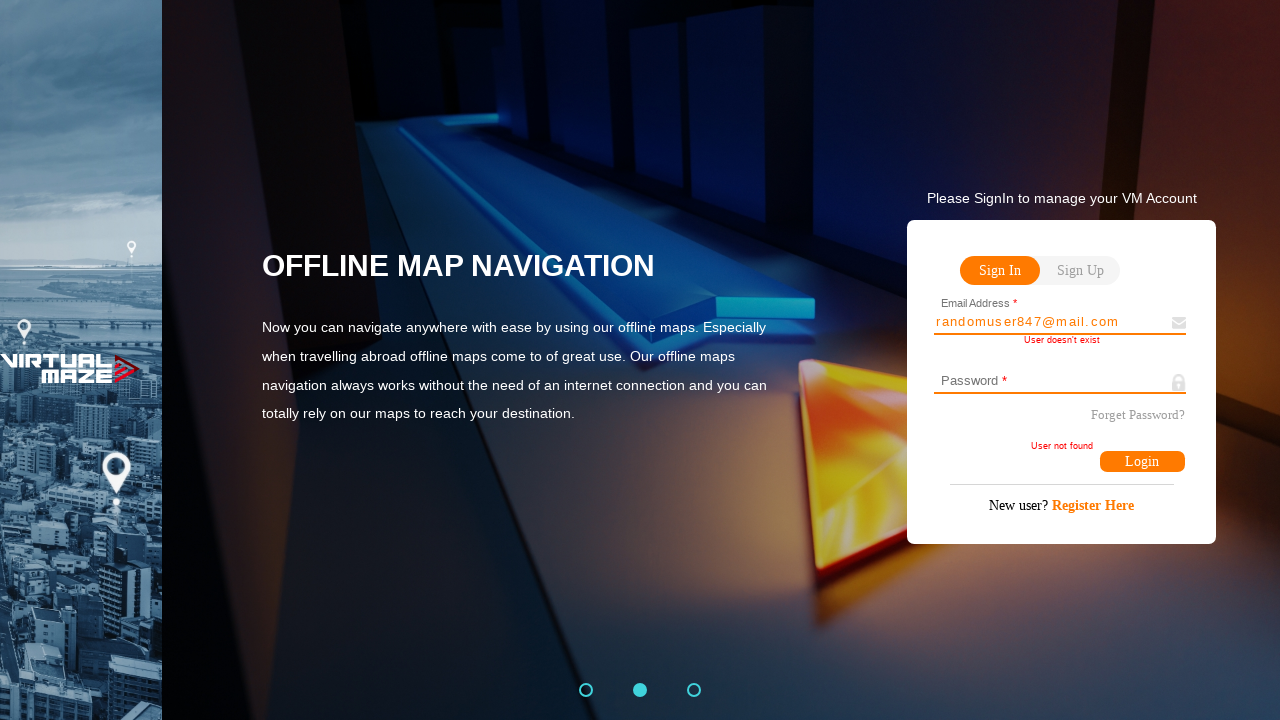